Navigates to the Selenium official website and scrolls down the page by 1000 pixels using JavaScript execution to demonstrate page scrolling functionality.

Starting URL: https://www.selenium.dev

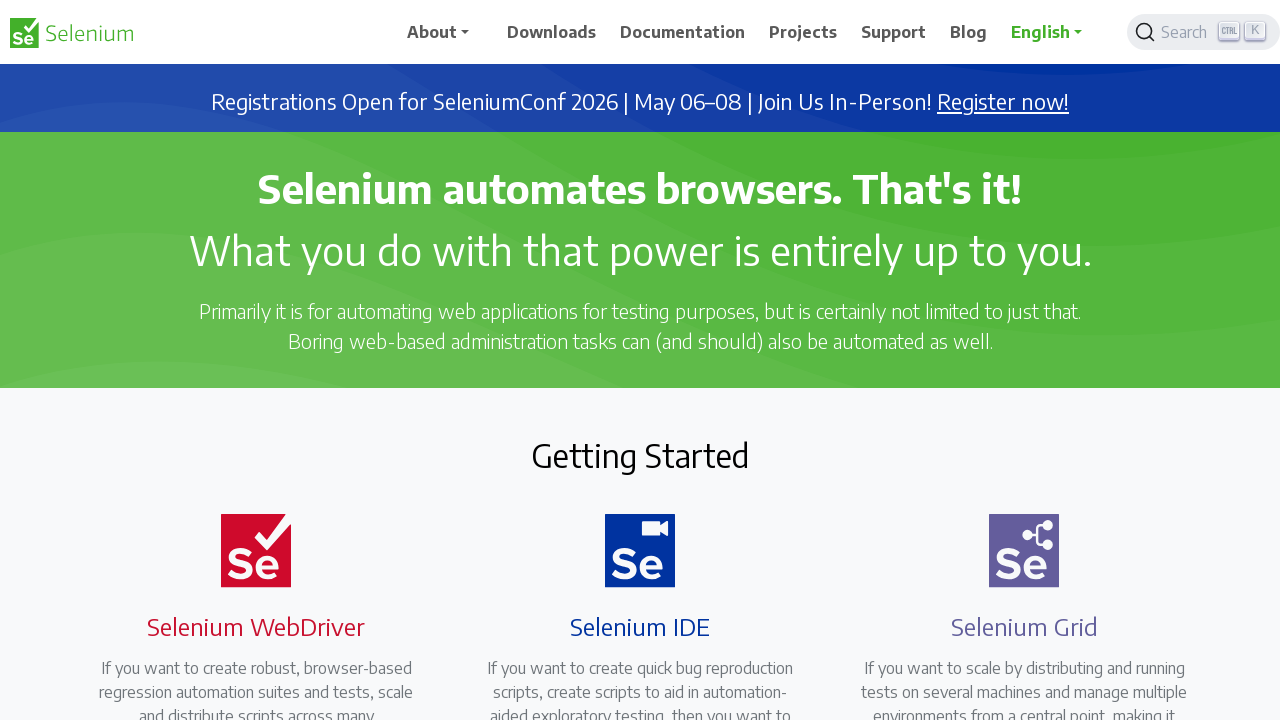

Waited for page to reach domcontentloaded state
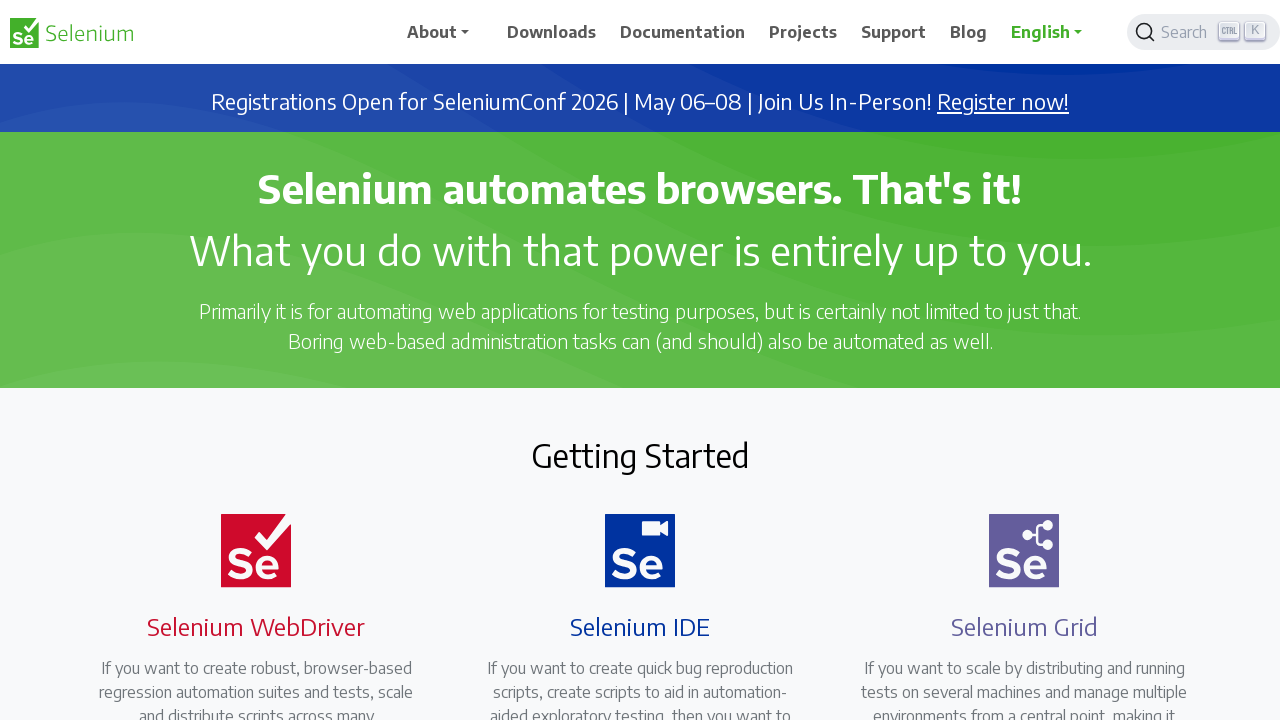

Scrolled down the page by 1000 pixels using JavaScript
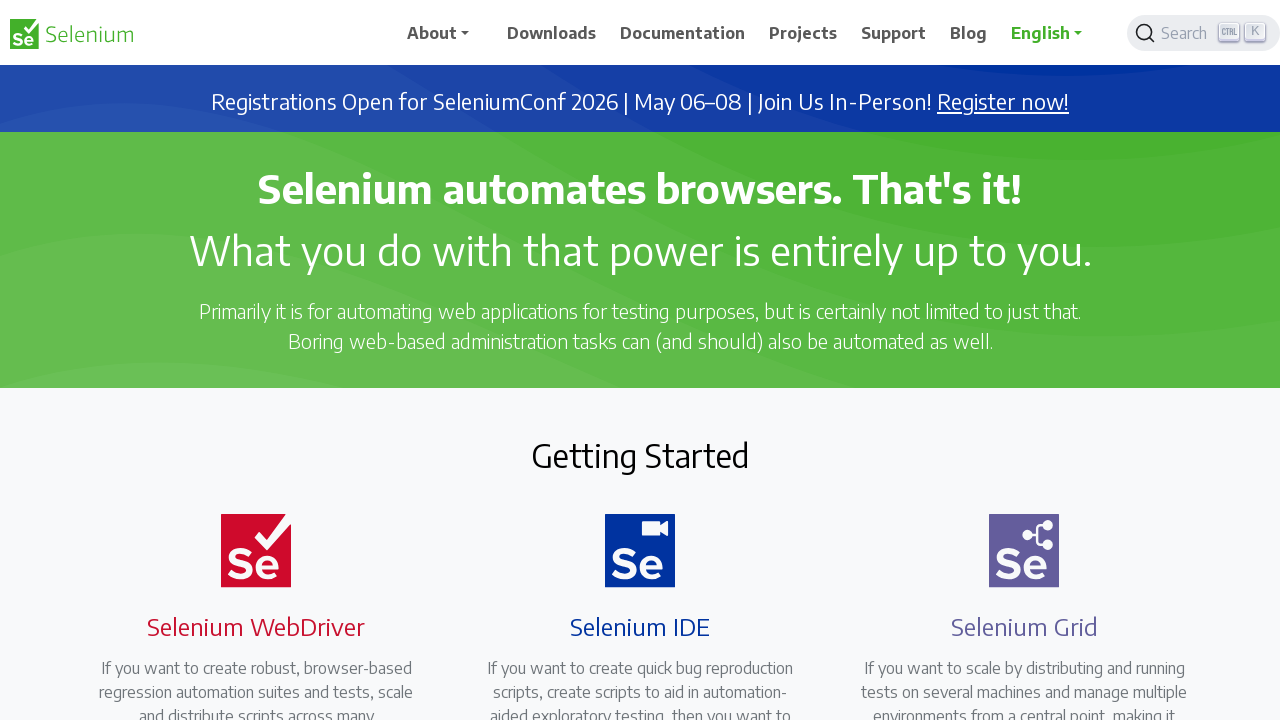

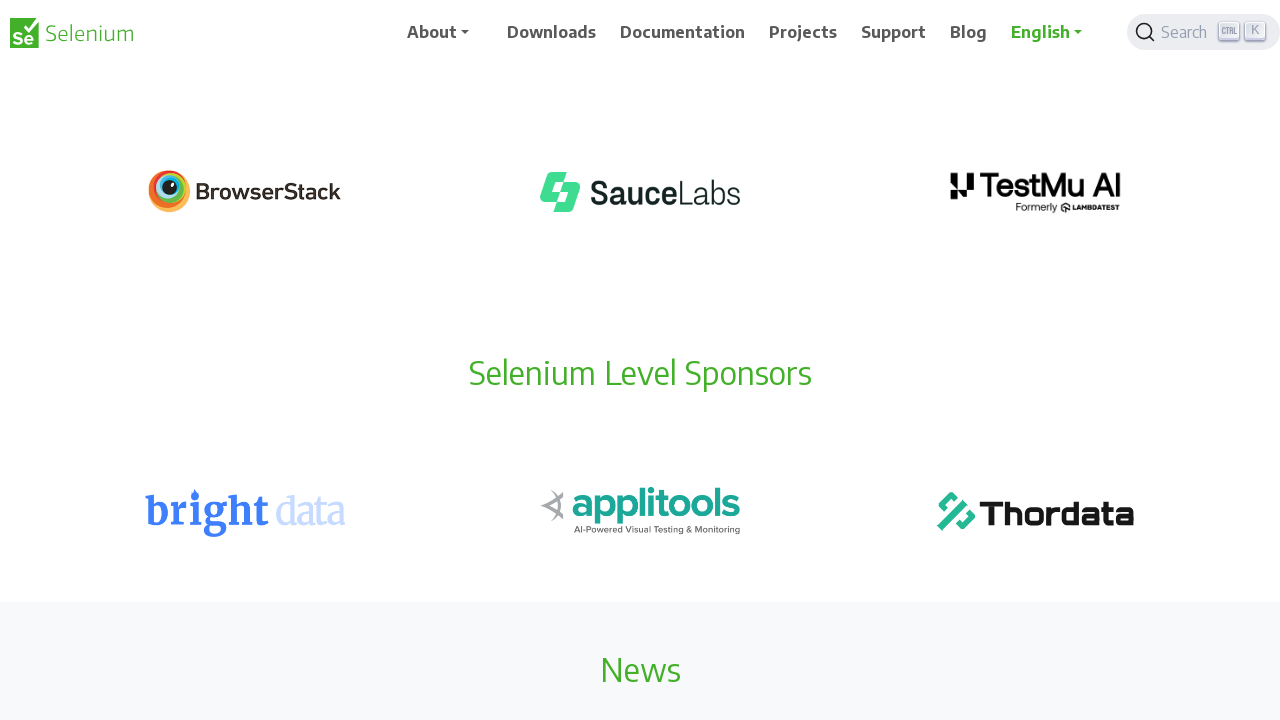